Tests that a todo item is removed when edited to an empty string.

Starting URL: https://demo.playwright.dev/todomvc

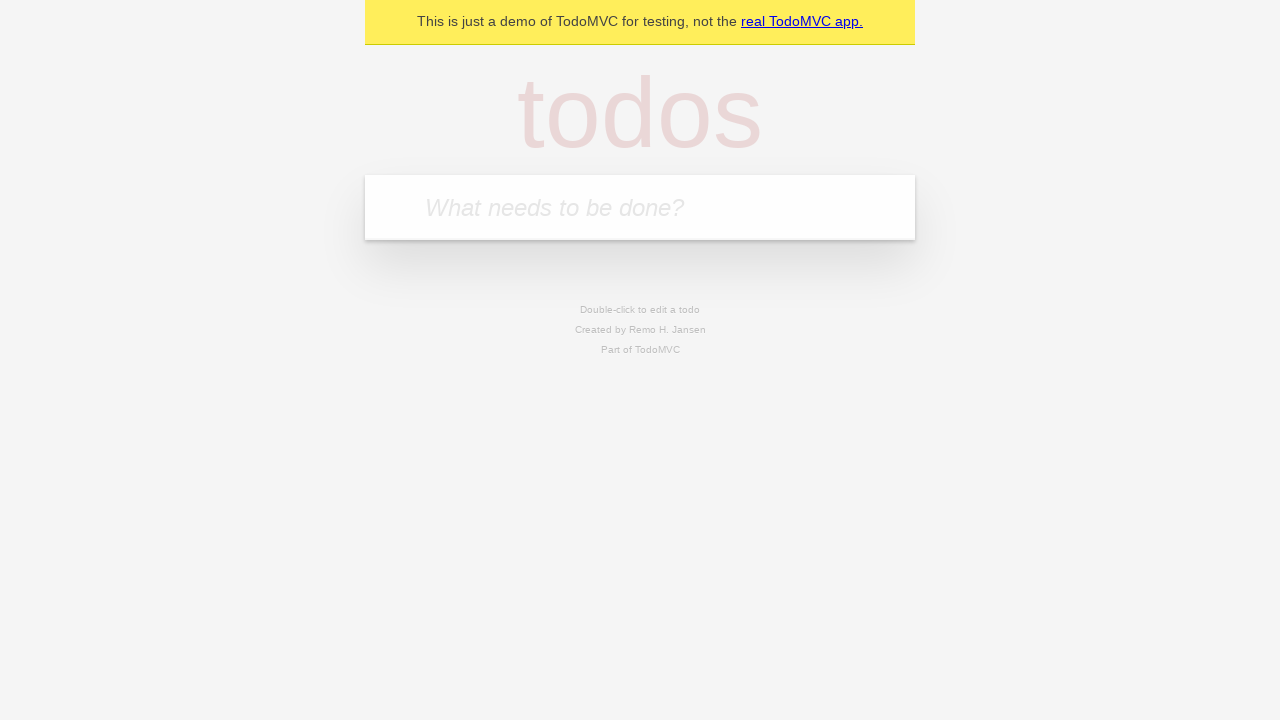

Filled todo input with 'buy some cheese' on internal:attr=[placeholder="What needs to be done?"i]
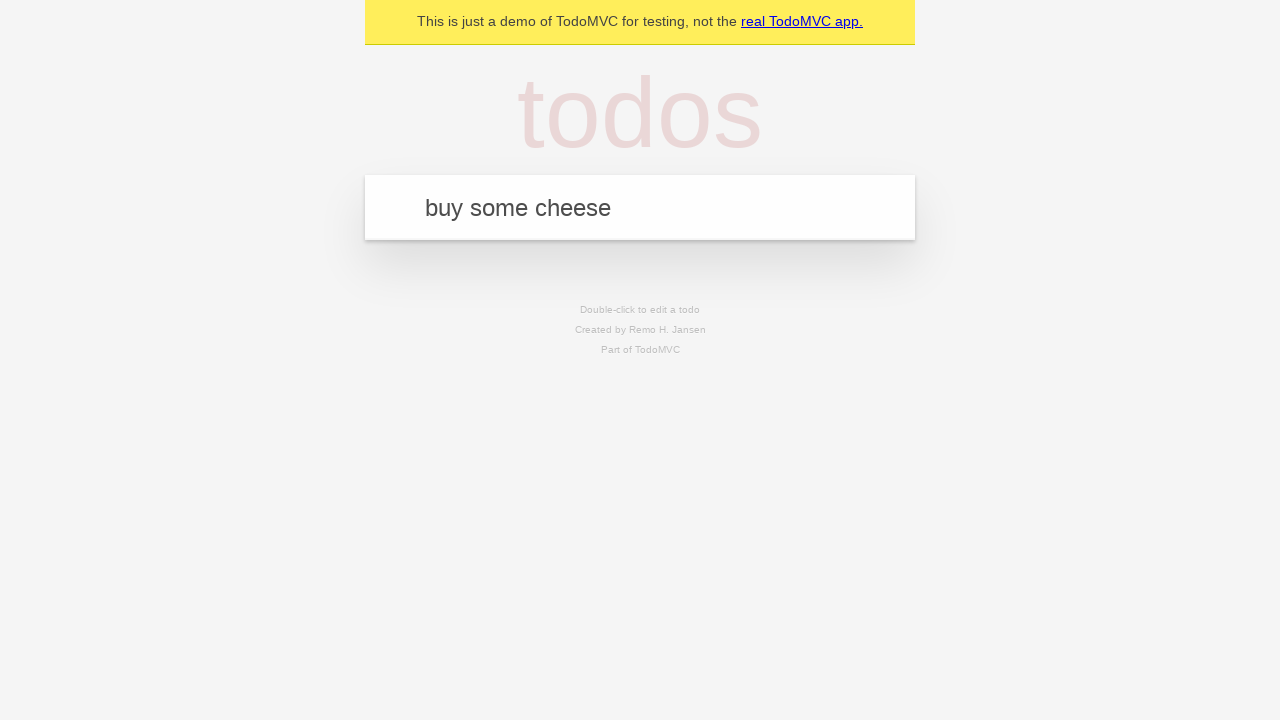

Pressed Enter to create first todo item on internal:attr=[placeholder="What needs to be done?"i]
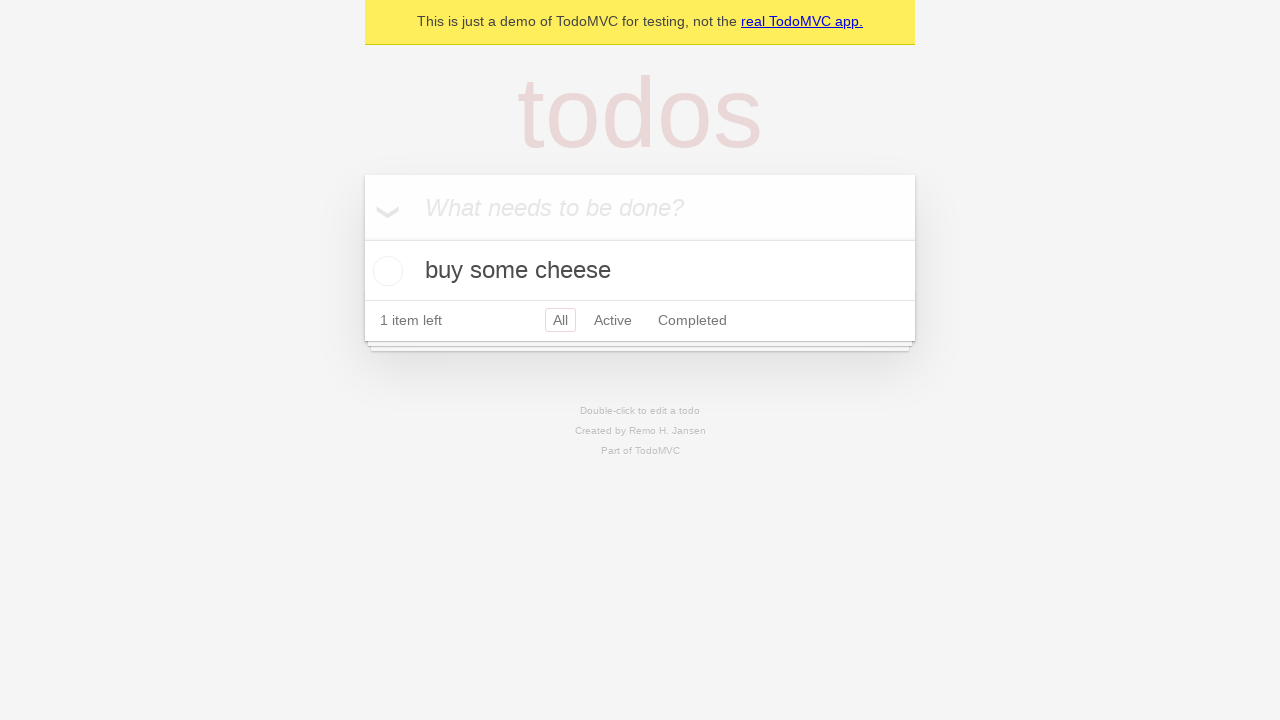

Filled todo input with 'feed the cat' on internal:attr=[placeholder="What needs to be done?"i]
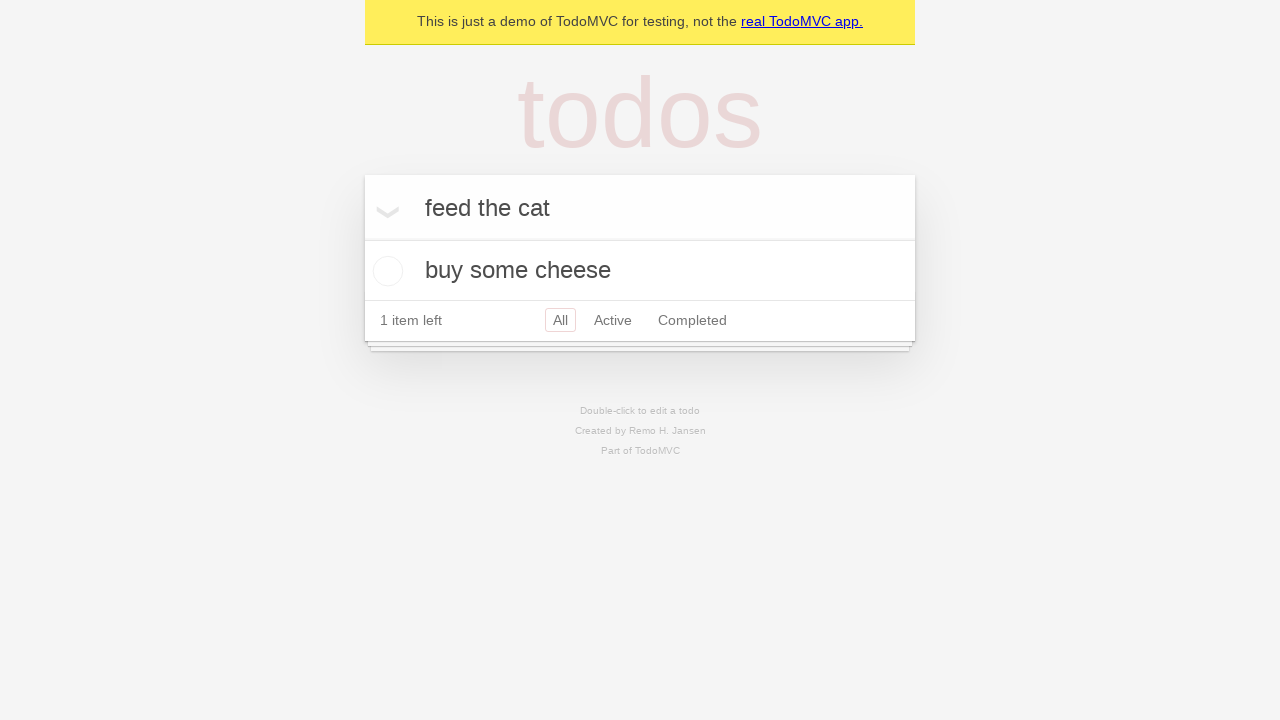

Pressed Enter to create second todo item on internal:attr=[placeholder="What needs to be done?"i]
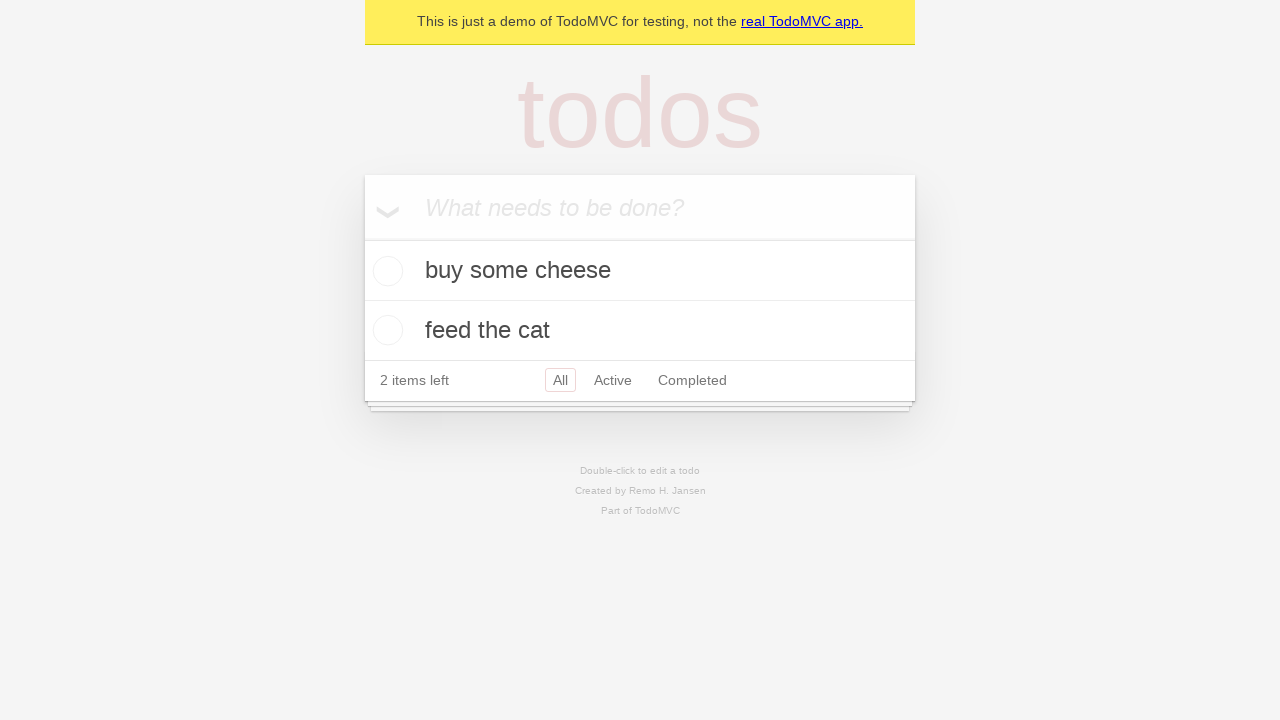

Filled todo input with 'book a doctors appointment' on internal:attr=[placeholder="What needs to be done?"i]
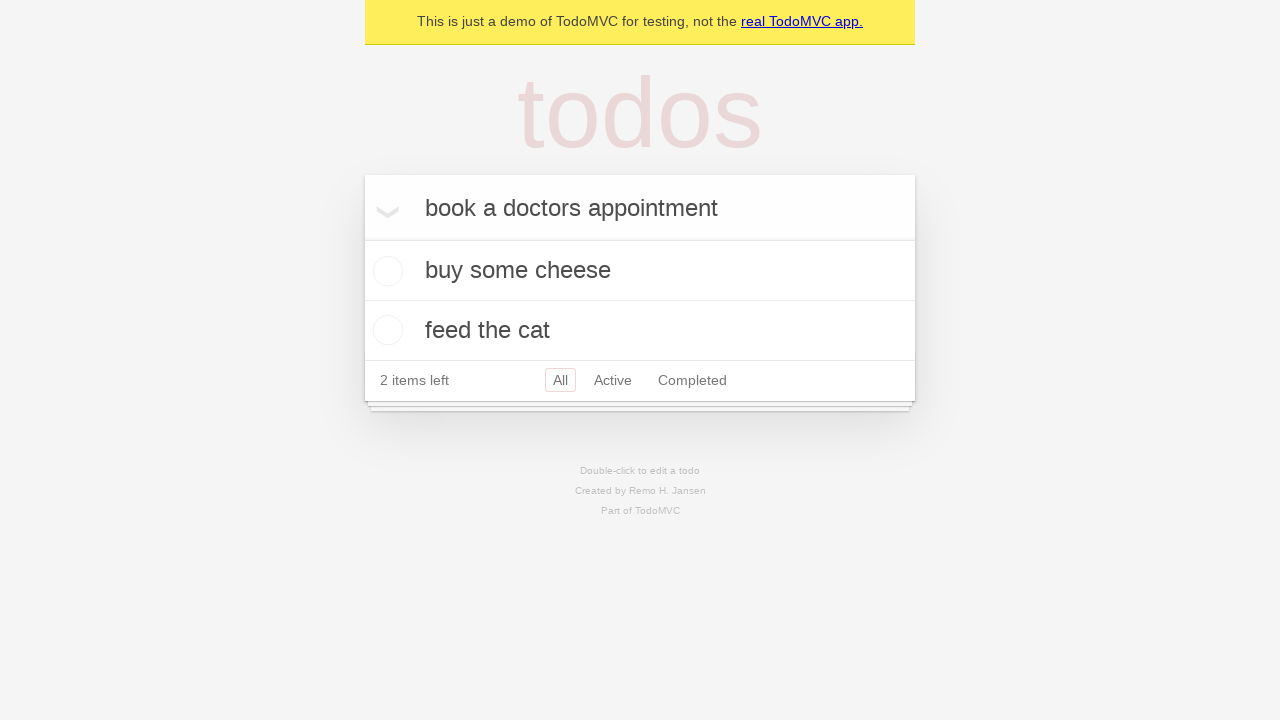

Pressed Enter to create third todo item on internal:attr=[placeholder="What needs to be done?"i]
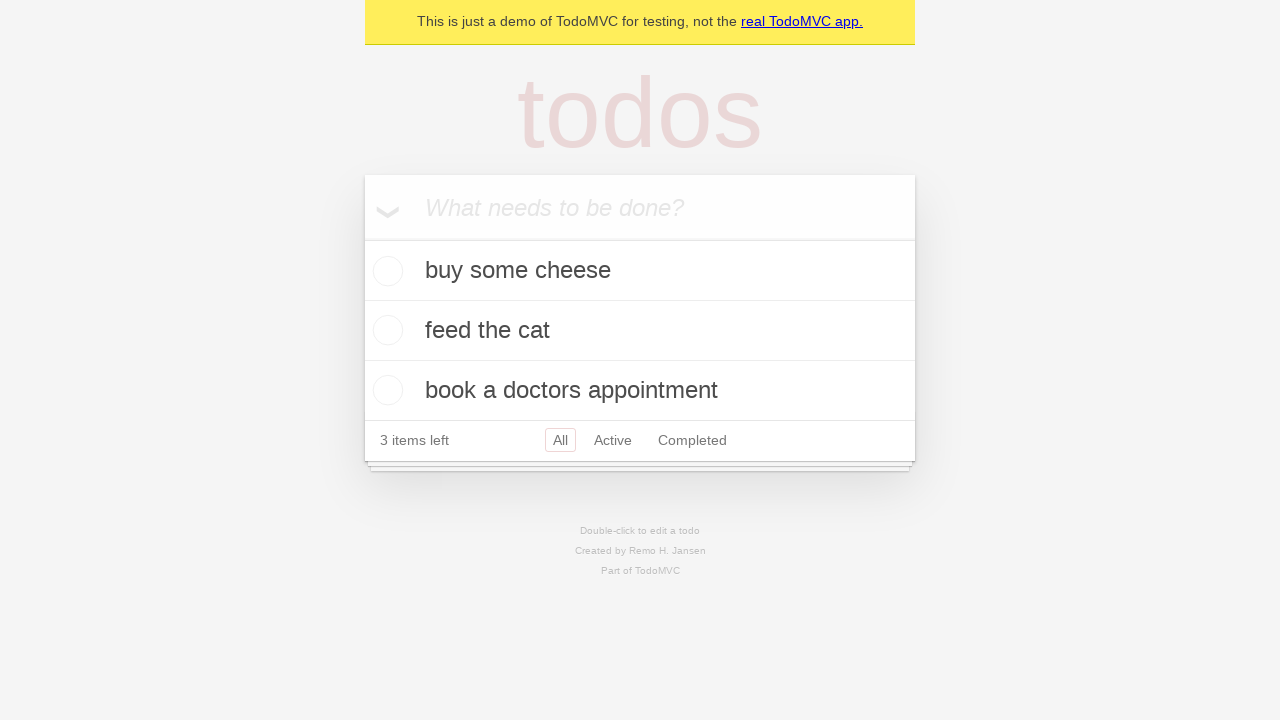

Double-clicked second todo item to enter edit mode at (640, 331) on internal:testid=[data-testid="todo-item"s] >> nth=1
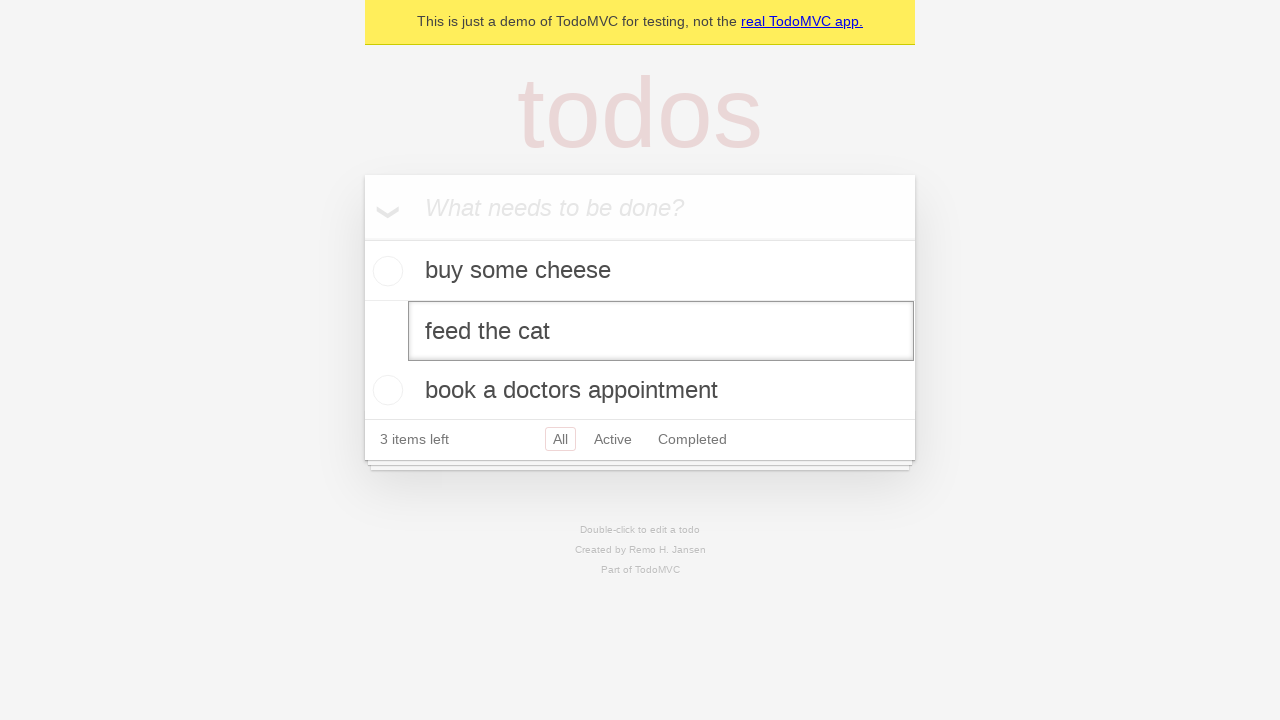

Cleared the edit textbox to empty string on internal:testid=[data-testid="todo-item"s] >> nth=1 >> internal:role=textbox[nam
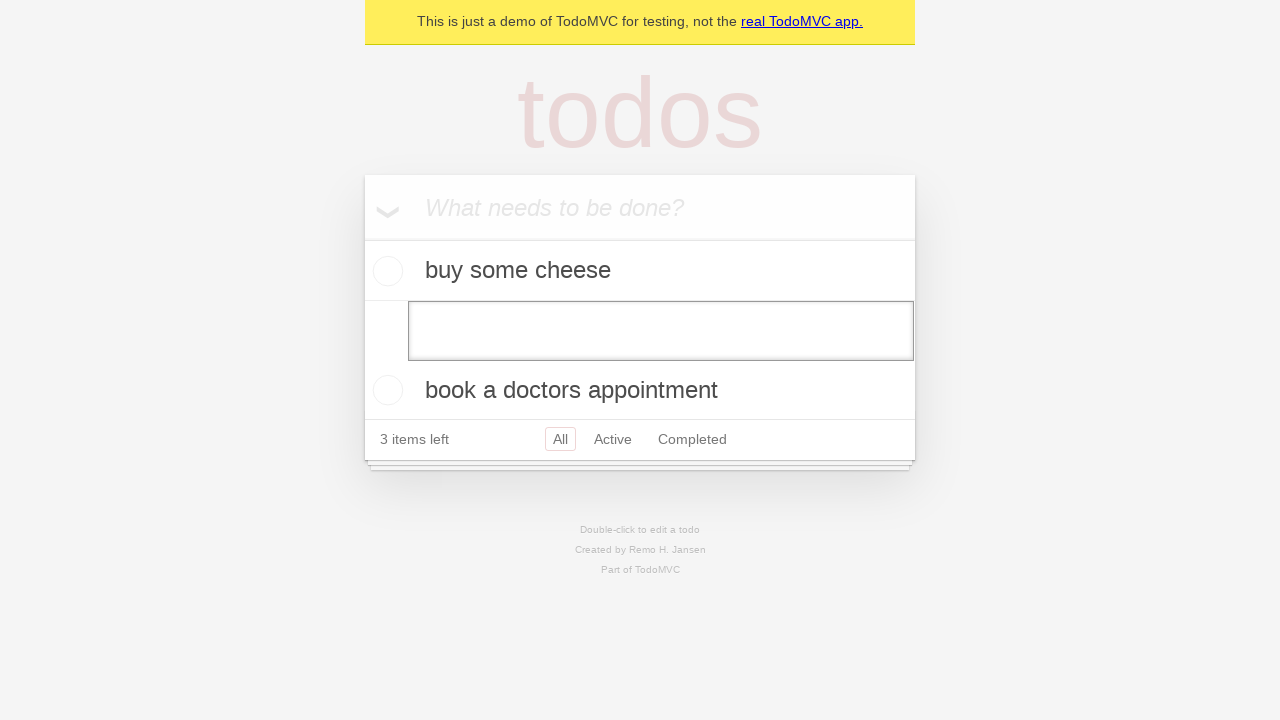

Pressed Enter to confirm edit with empty string, removing the todo item on internal:testid=[data-testid="todo-item"s] >> nth=1 >> internal:role=textbox[nam
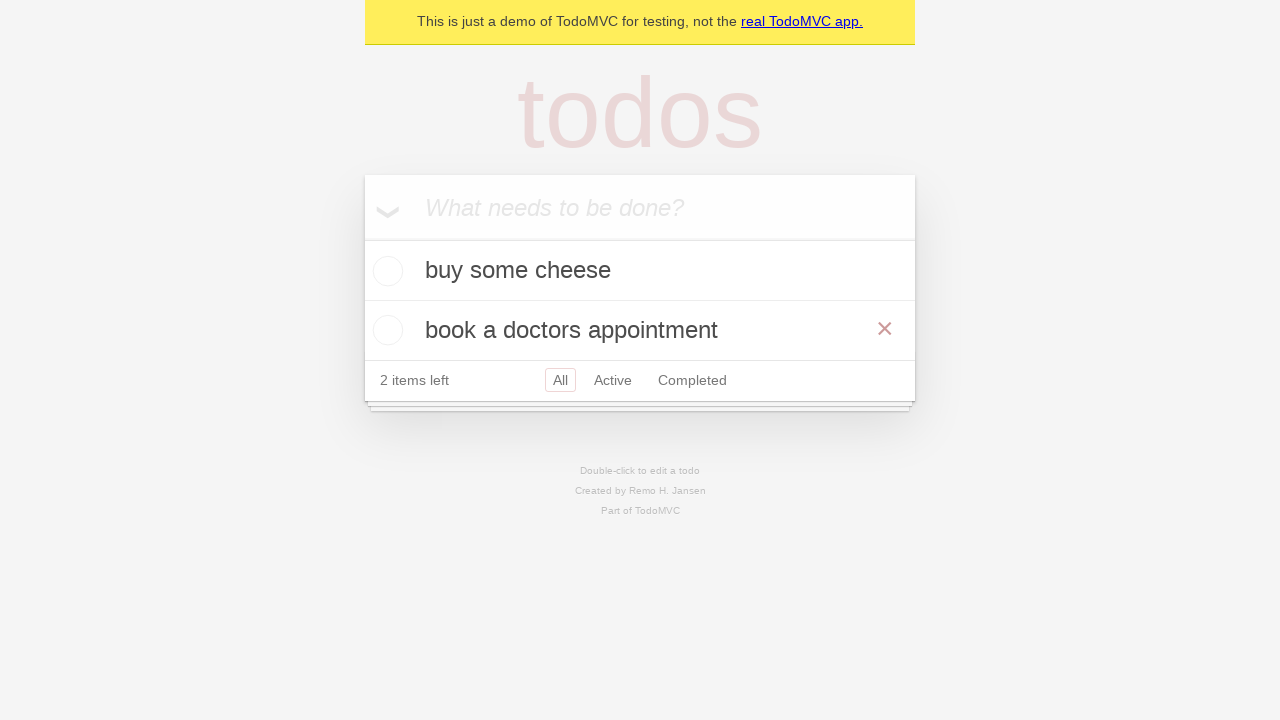

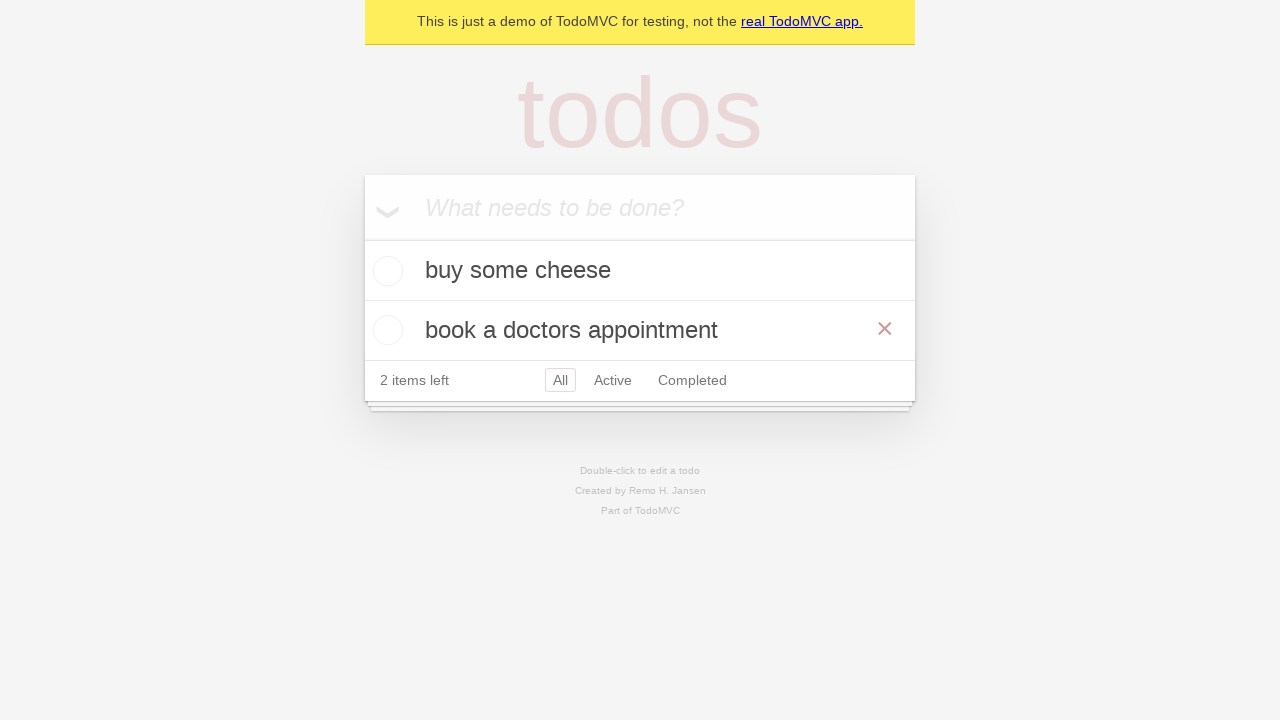